Tests link navigation by clicking the "Sign In" link using partial link text matching on a CRM application homepage.

Starting URL: https://automationplayground.com/crm/

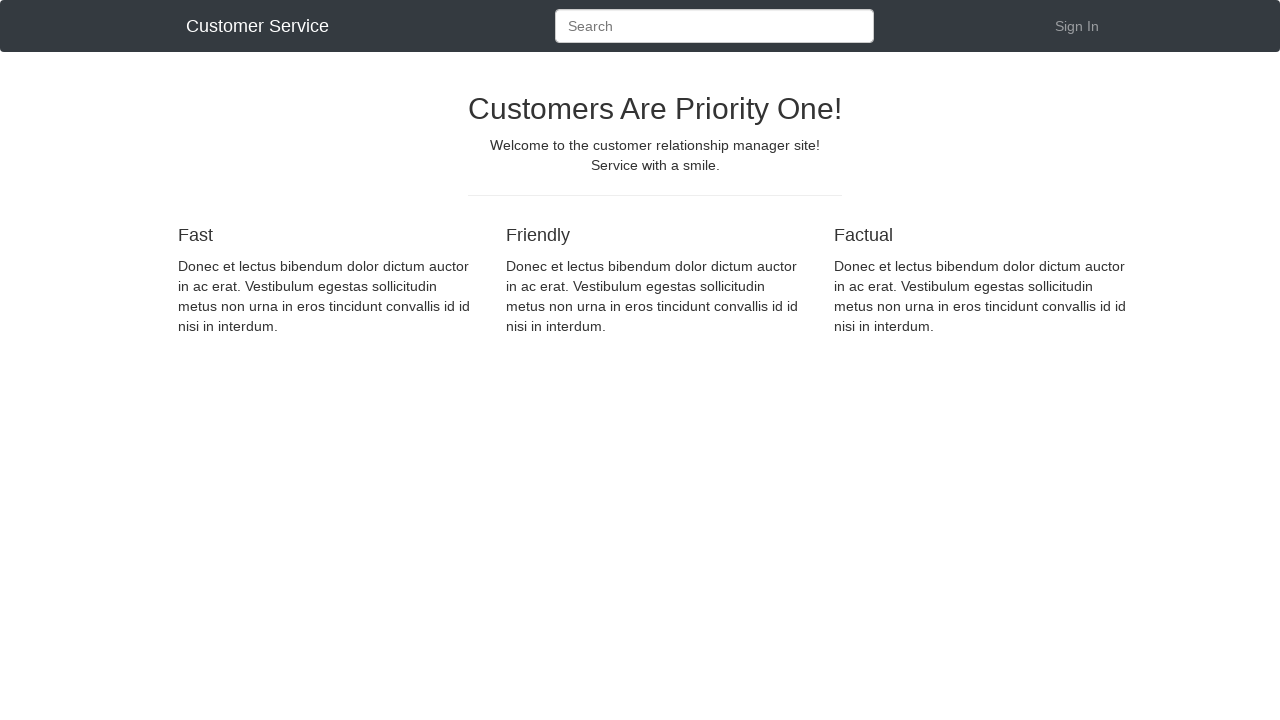

Clicked the 'Sign In' link using partial text matching on CRM homepage at (1077, 26) on a:has-text('Sign')
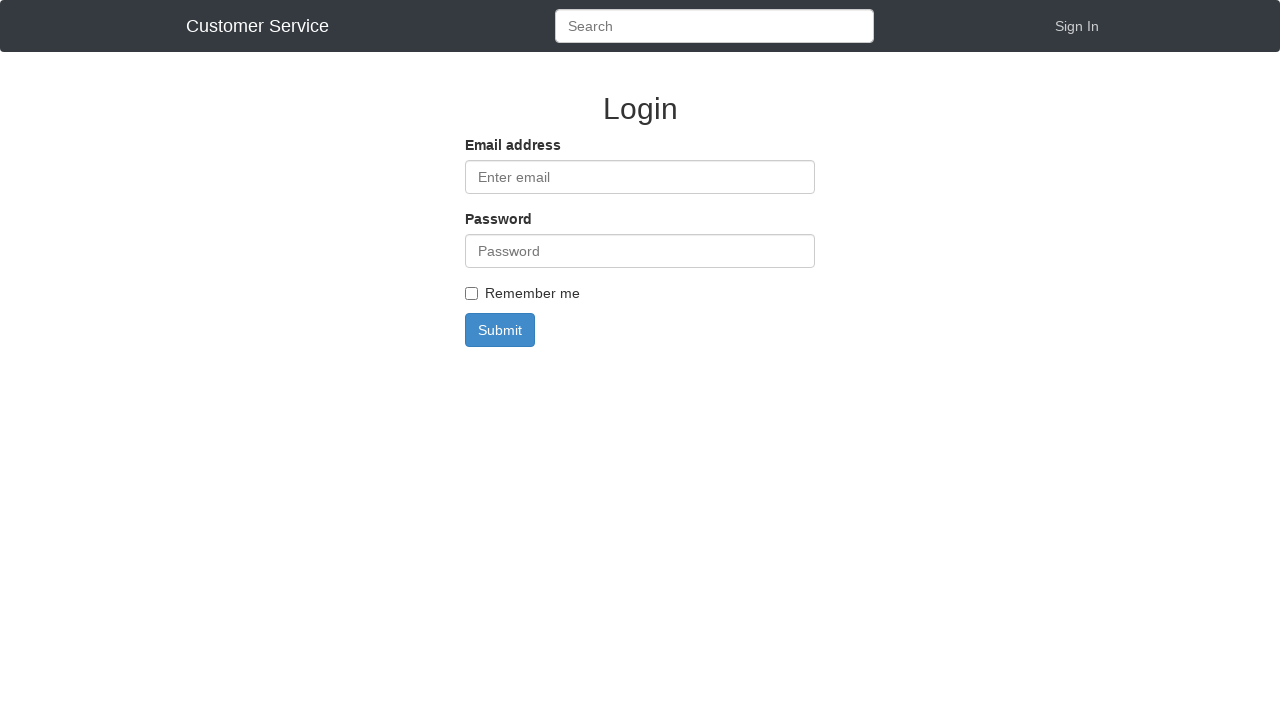

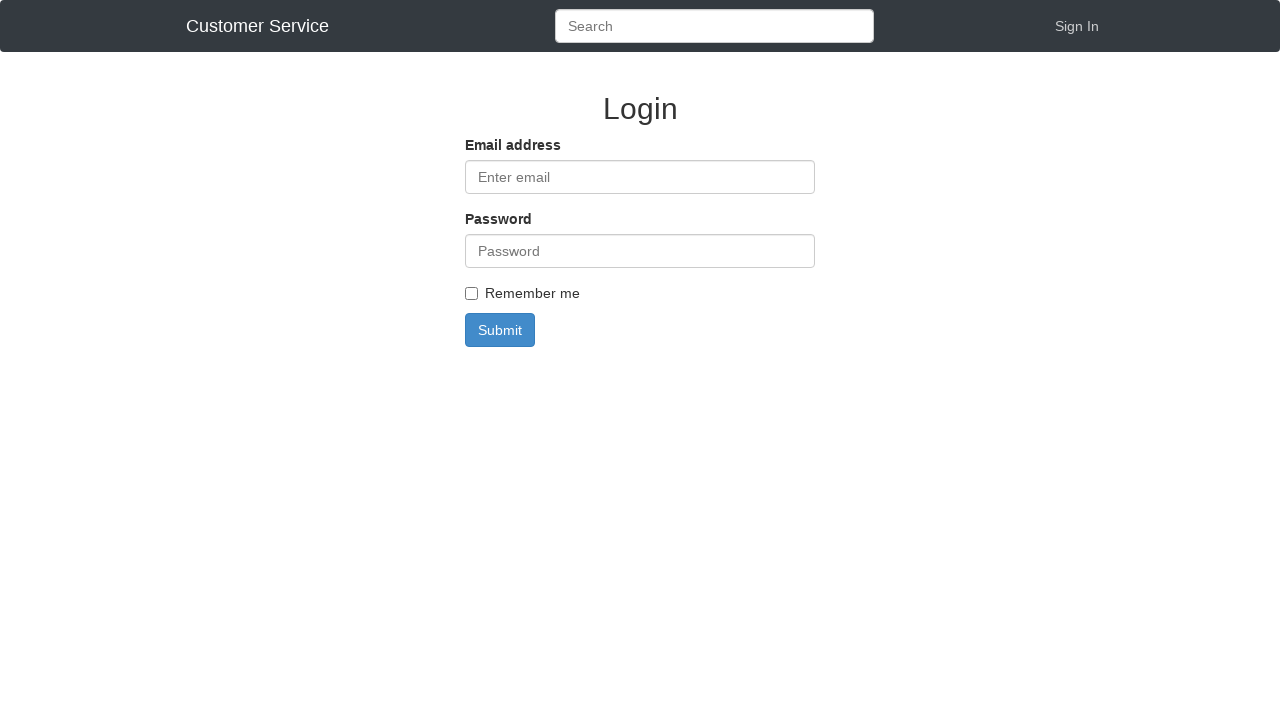